Tests calendar date picker functionality by clicking on a date input field and selecting day 23 from the calendar popup widget.

Starting URL: https://www.hyrtutorials.com/p/calendar-practice.html

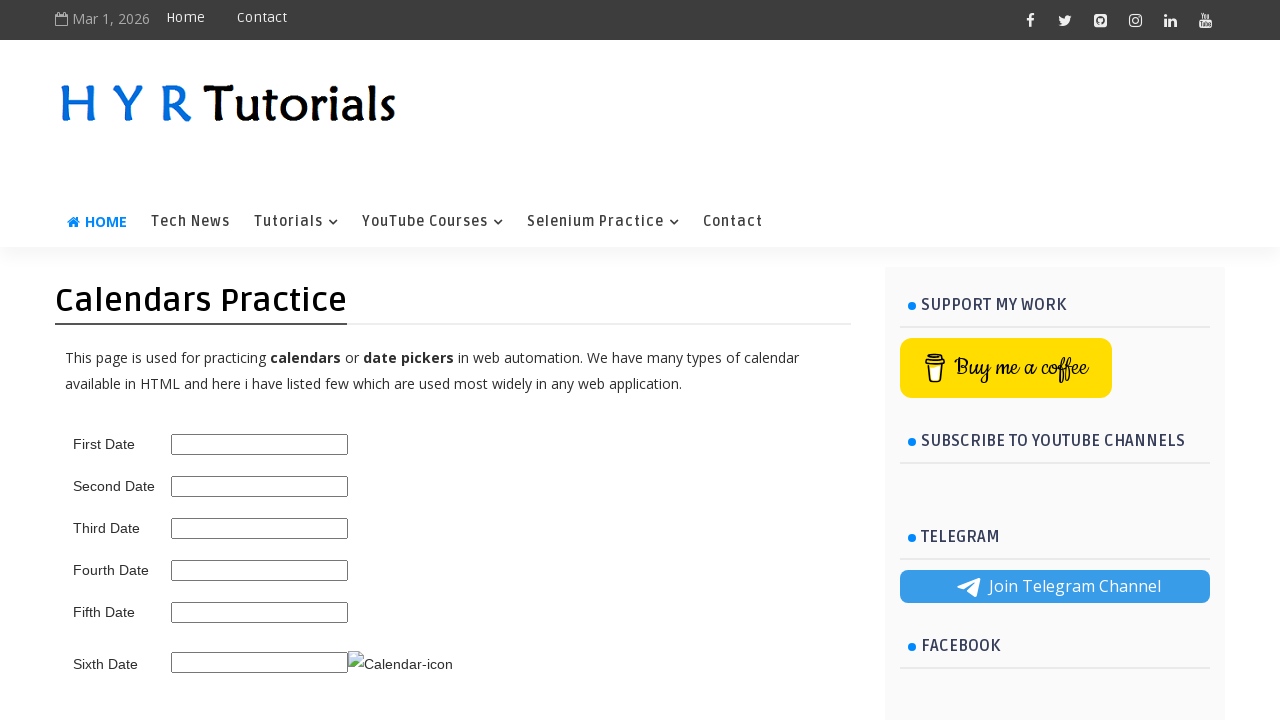

Clicked on date picker input field to open calendar at (260, 444) on #first_date_picker
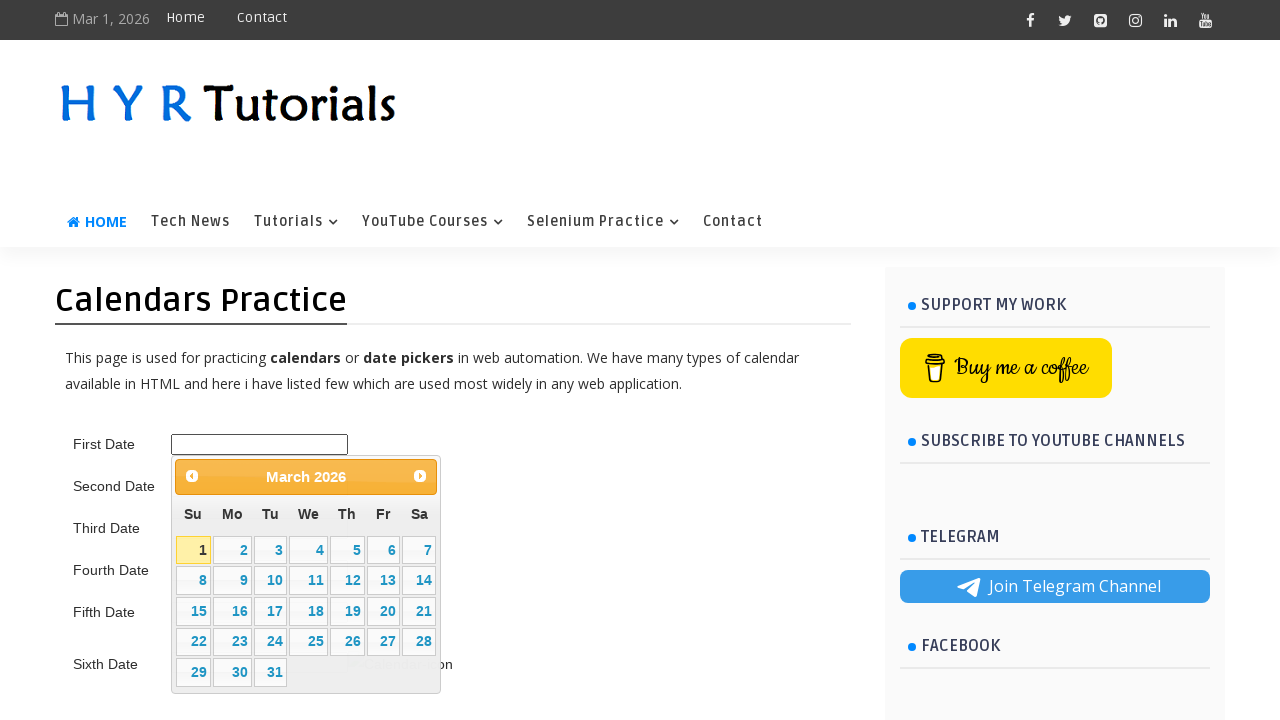

Selected day 17 from calendar popup widget at (270, 611) on table.ui-datepicker-calendar >> a:text-is('17')
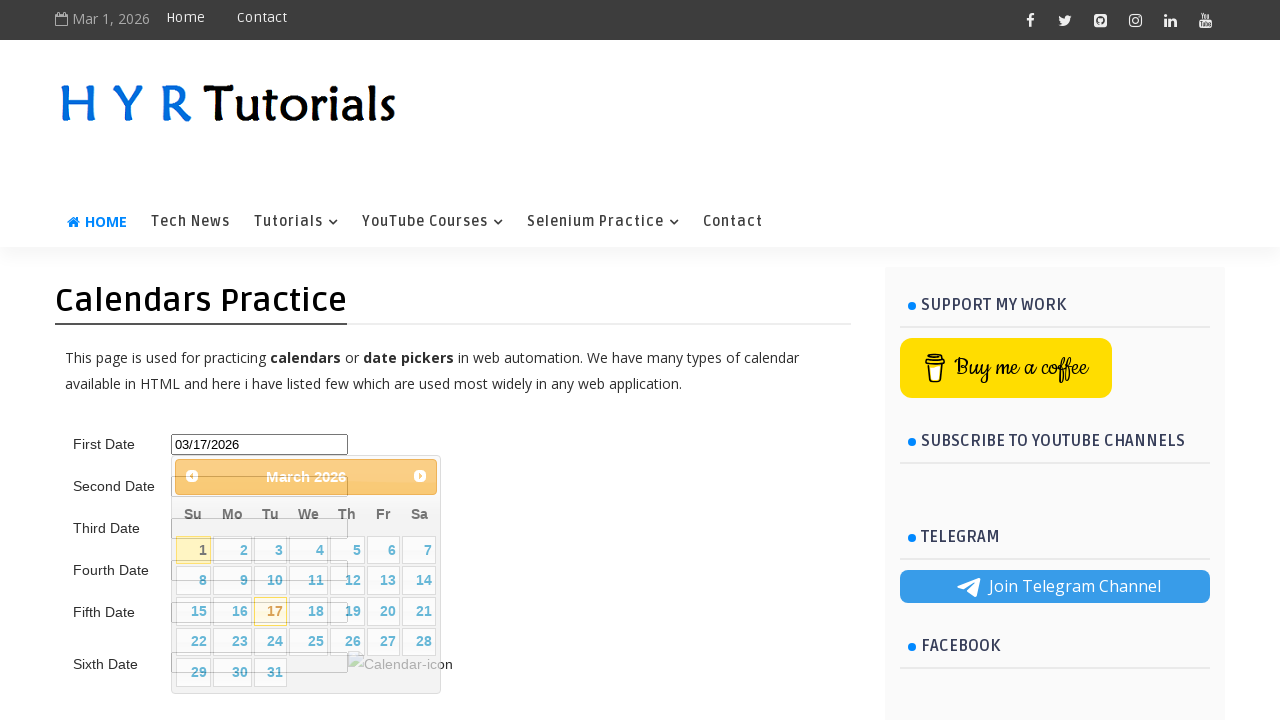

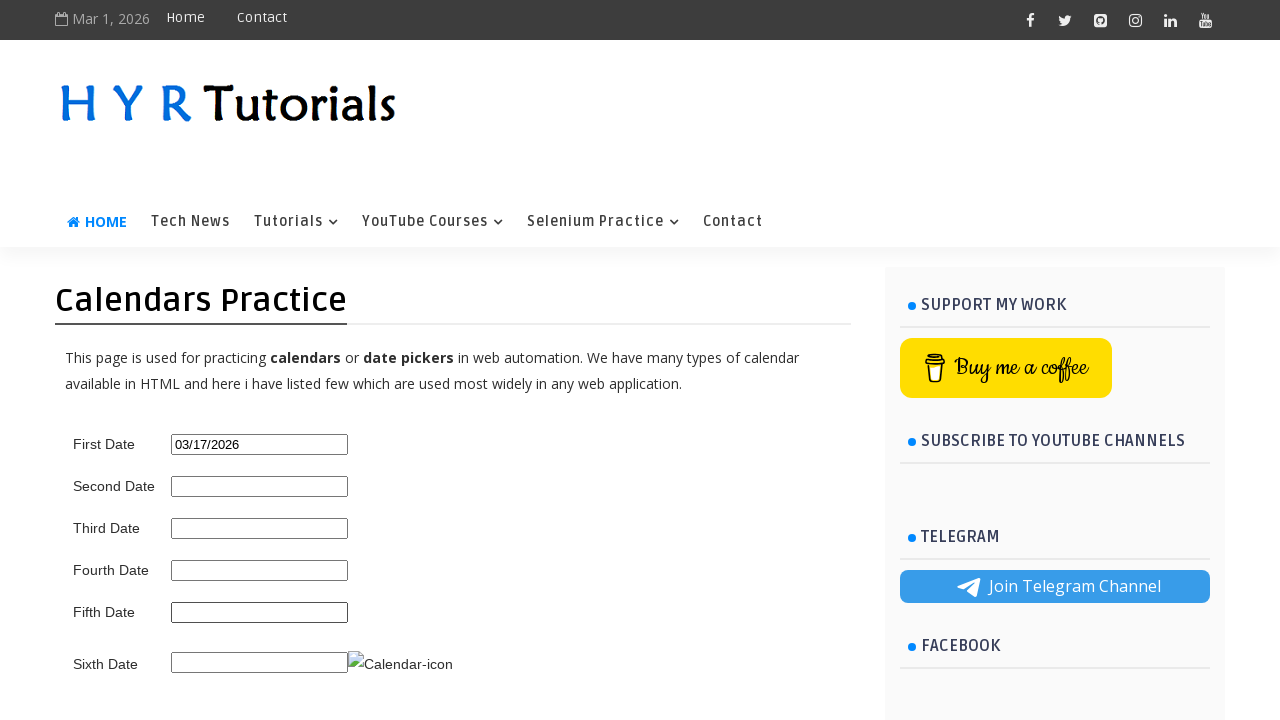